Navigates to a personal portfolio website and verifies that the About Me section contains expected content about the author's major (Computer Science), country (Vietnam), and school (George Mason University).

Starting URL: https://adentran.vercel.app/

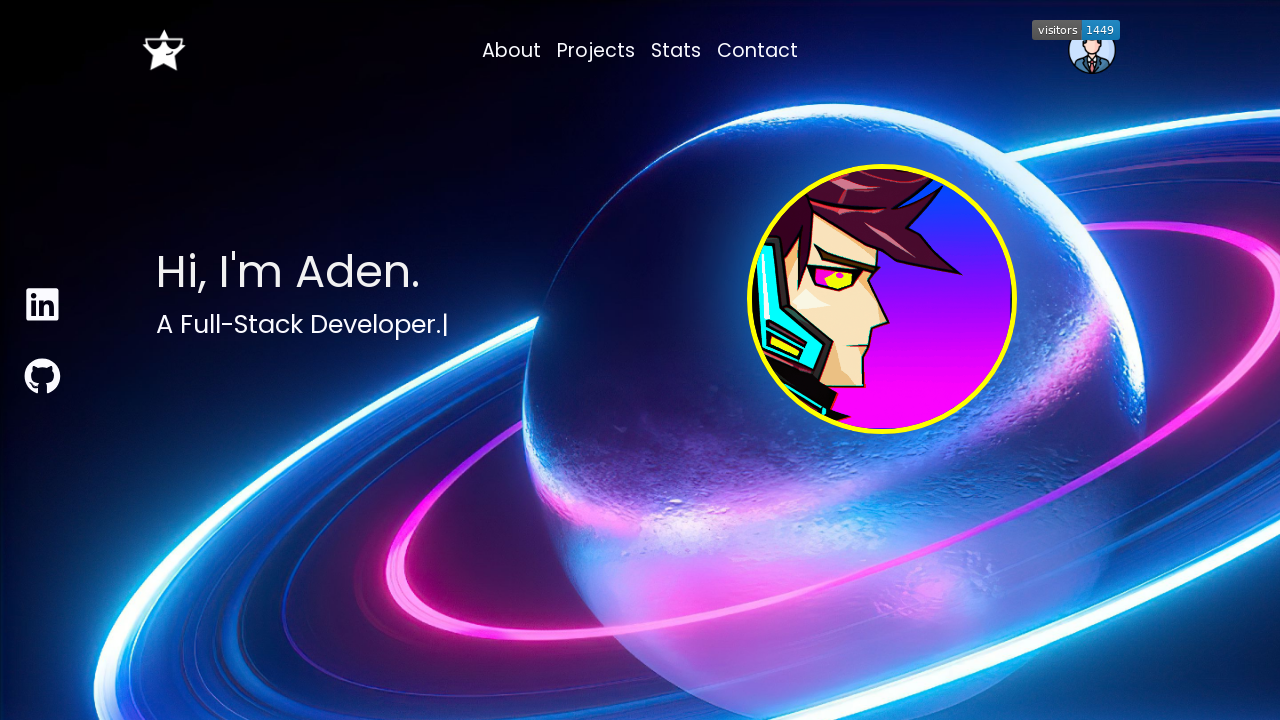

Waited for About Me section to load
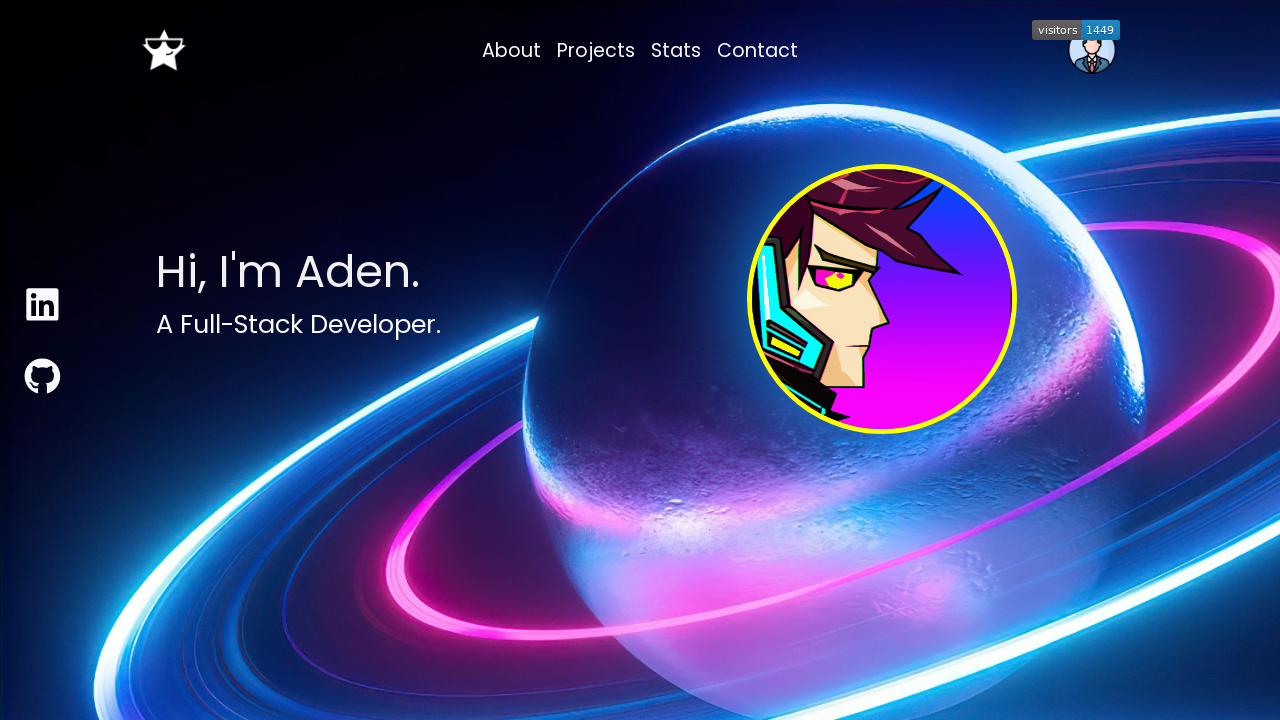

Retrieved text content from About Me section
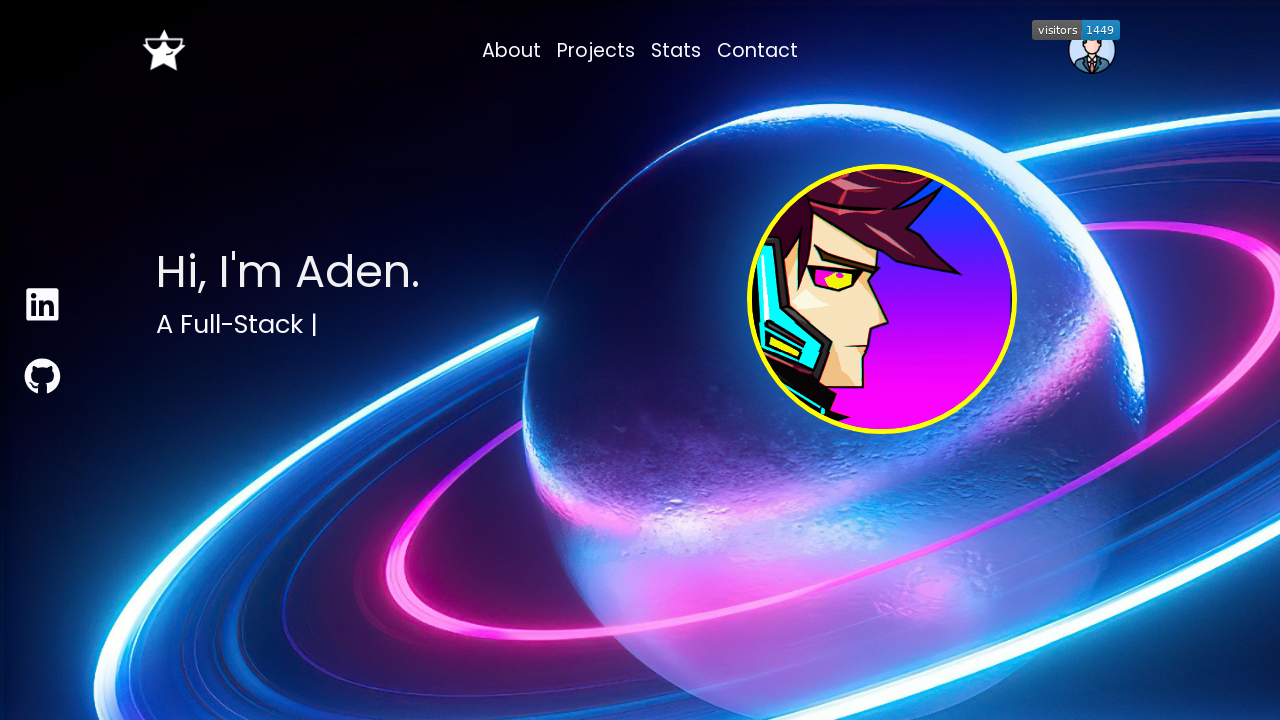

Verified About Me section contains 'Computer Science'
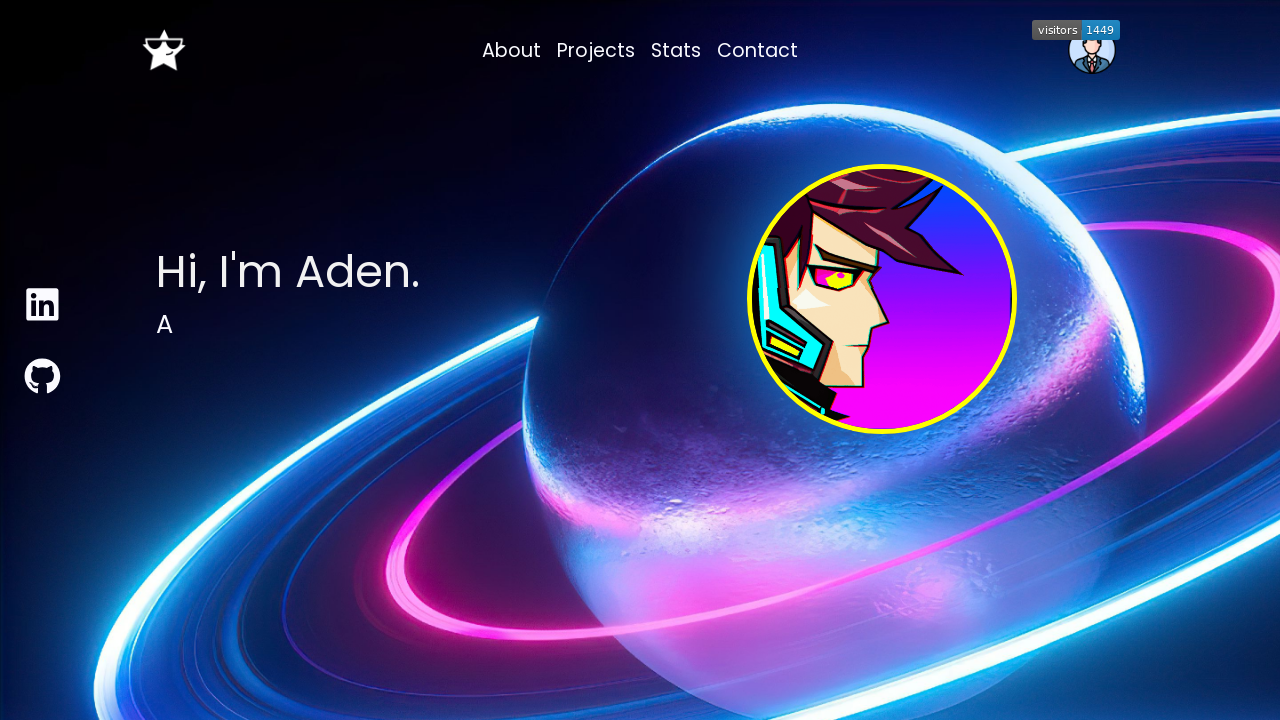

Verified About Me section contains 'Vietnam'
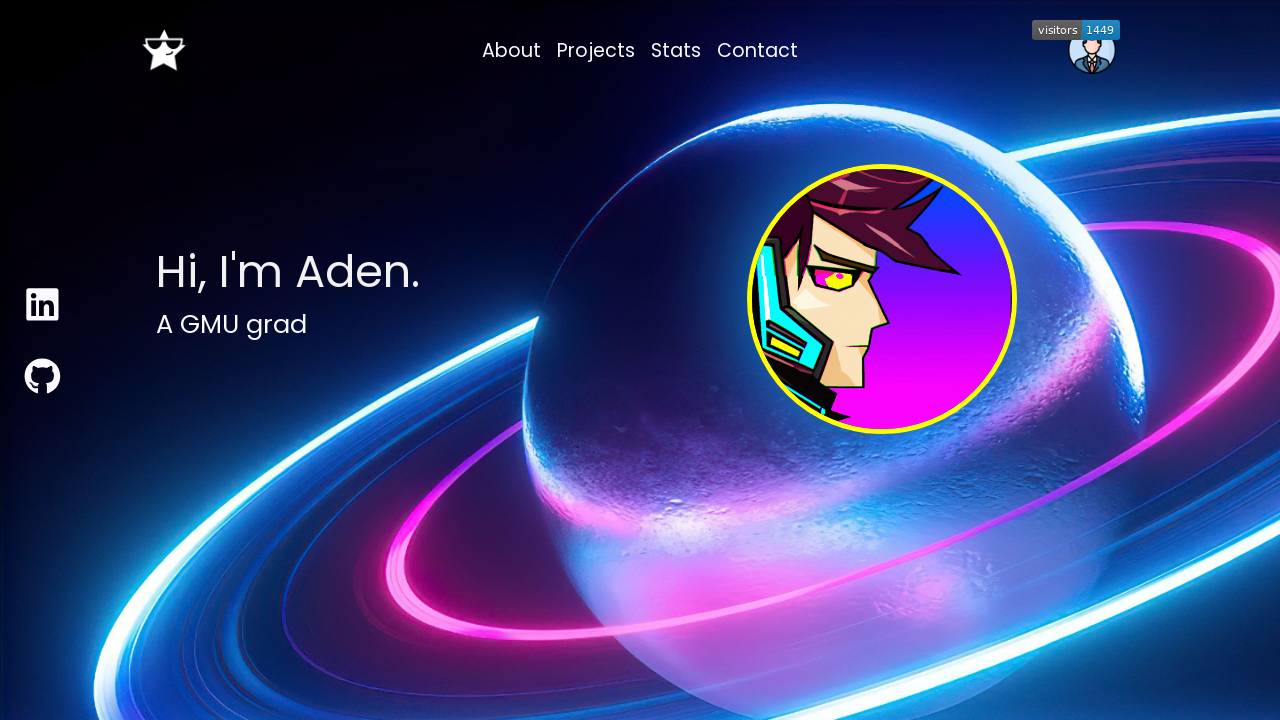

Verified About Me section contains 'George Mason University'
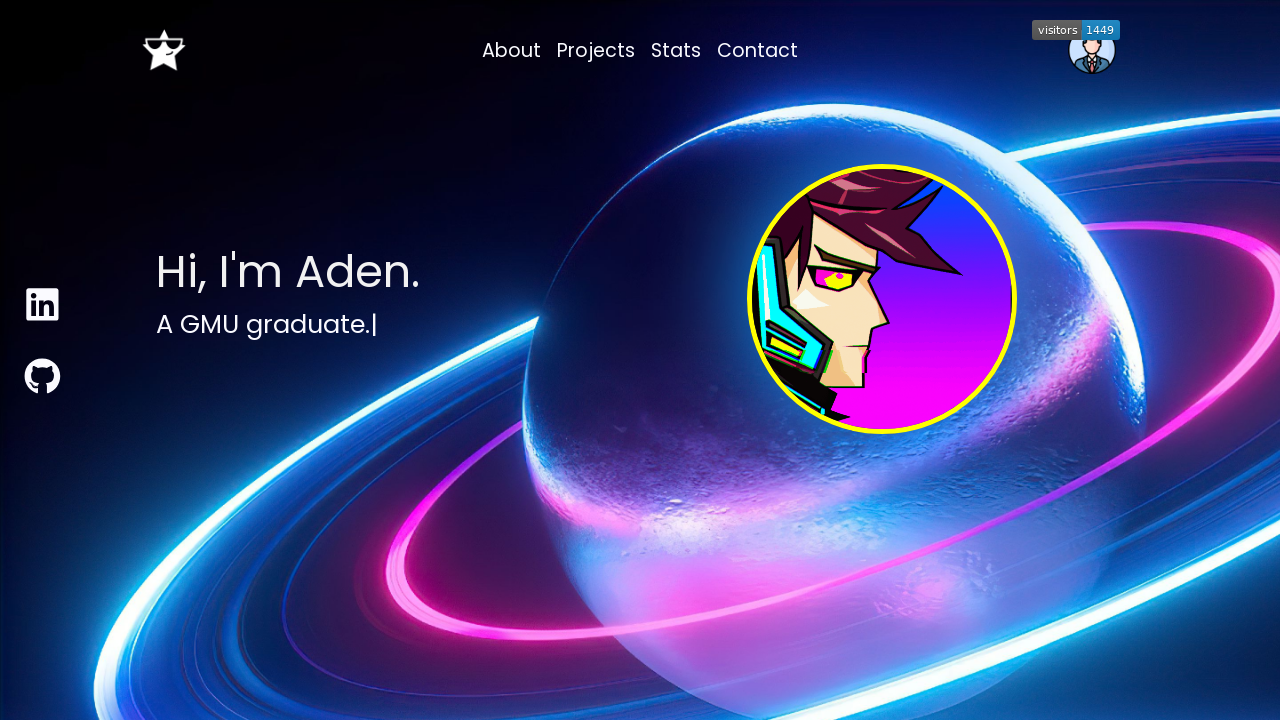

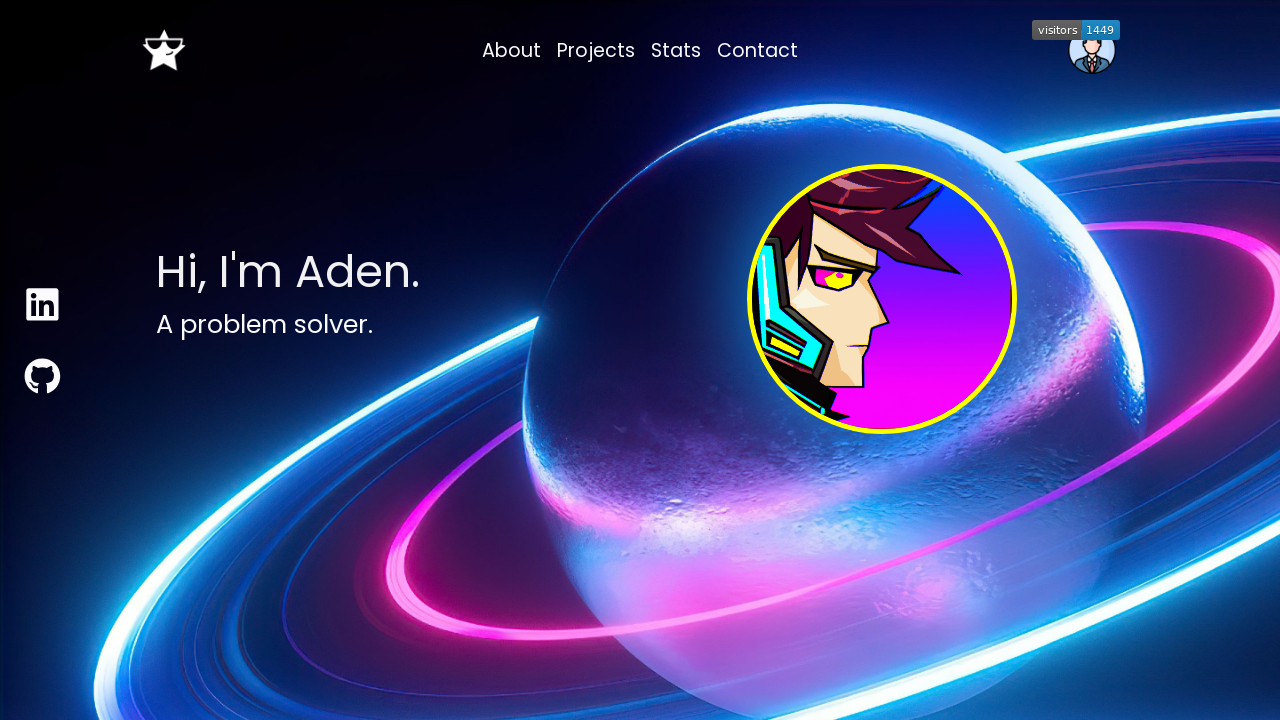